Tests various mouse interactions including hovering, right-clicking, and drag-and-drop operations on a practice page

Starting URL: https://syntaxprojects.com/simple_context_menu.php

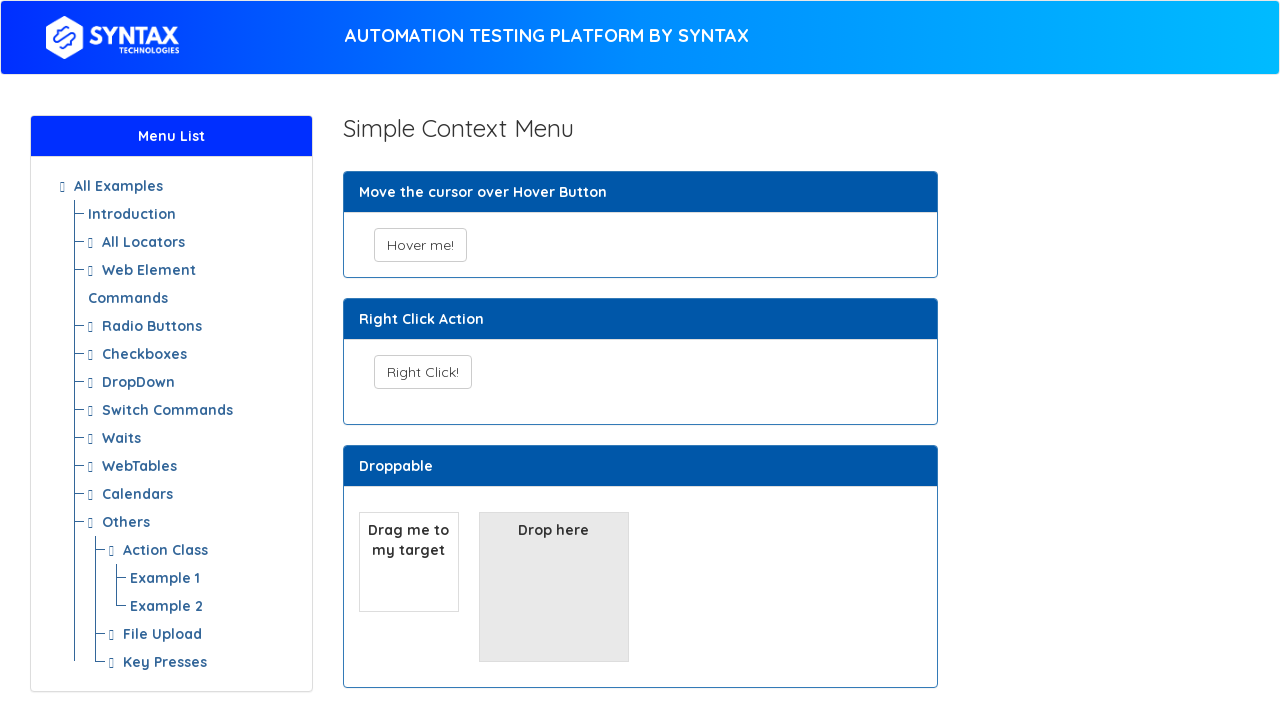

Hovered over 'Hover me!' button at (420, 245) on xpath=//button[text()='Hover me!']
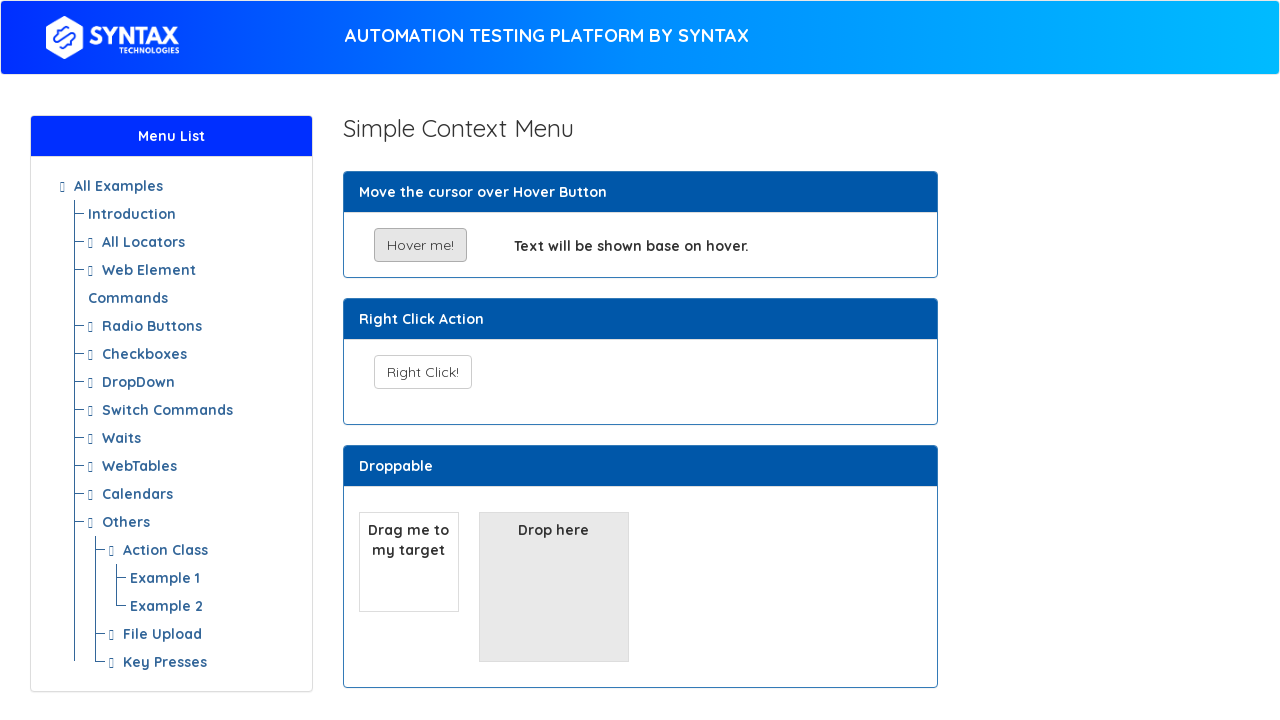

Right-clicked on context menu button at (422, 372) on #show_context_menu
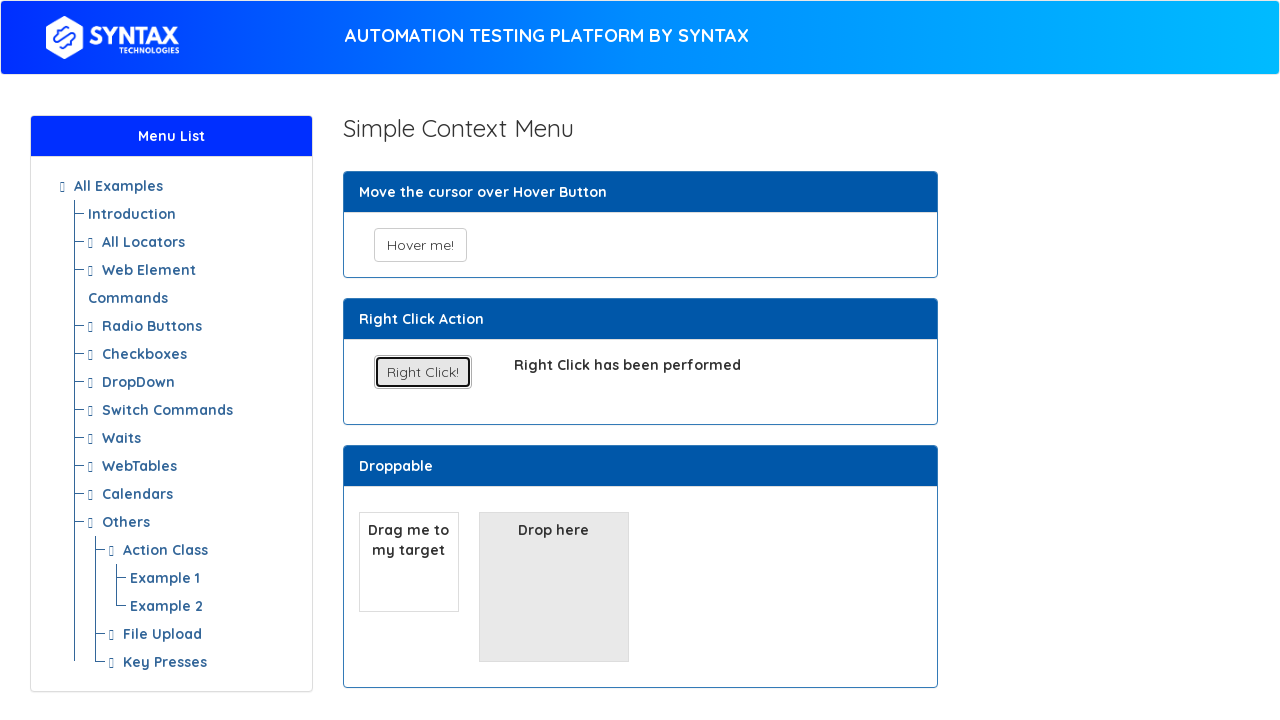

Dragged draggable element to droppable target at (554, 587)
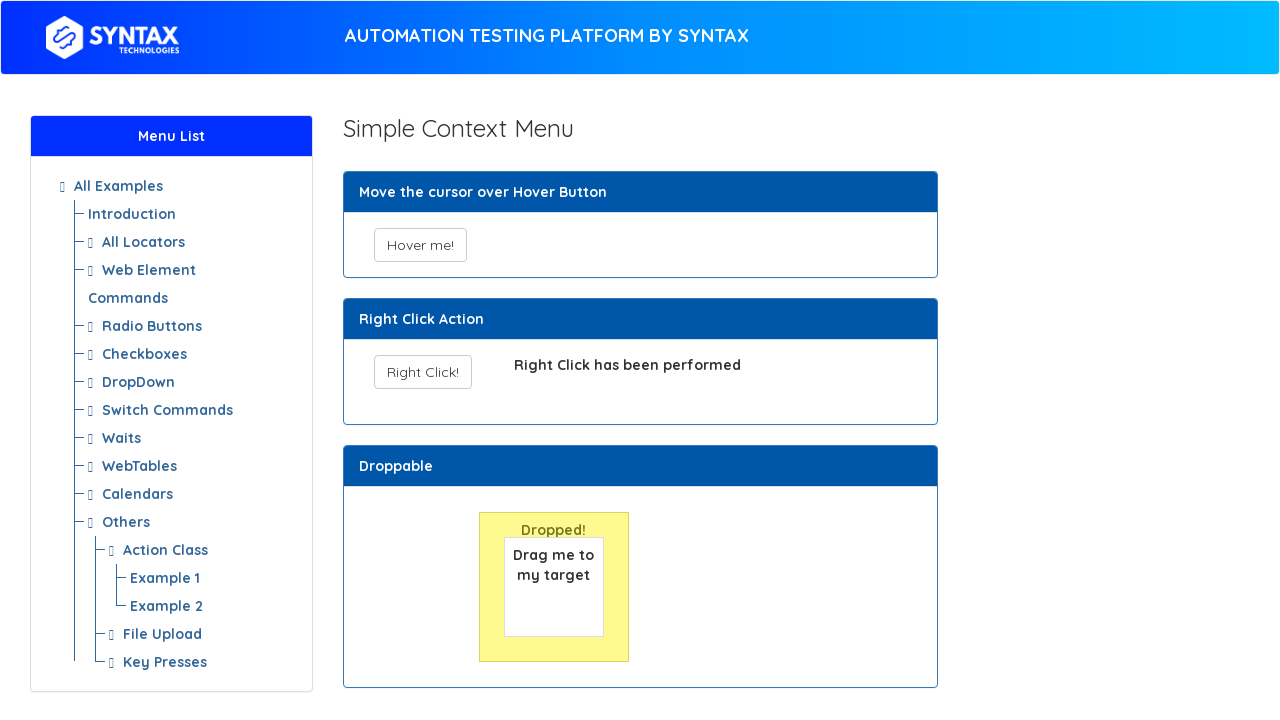

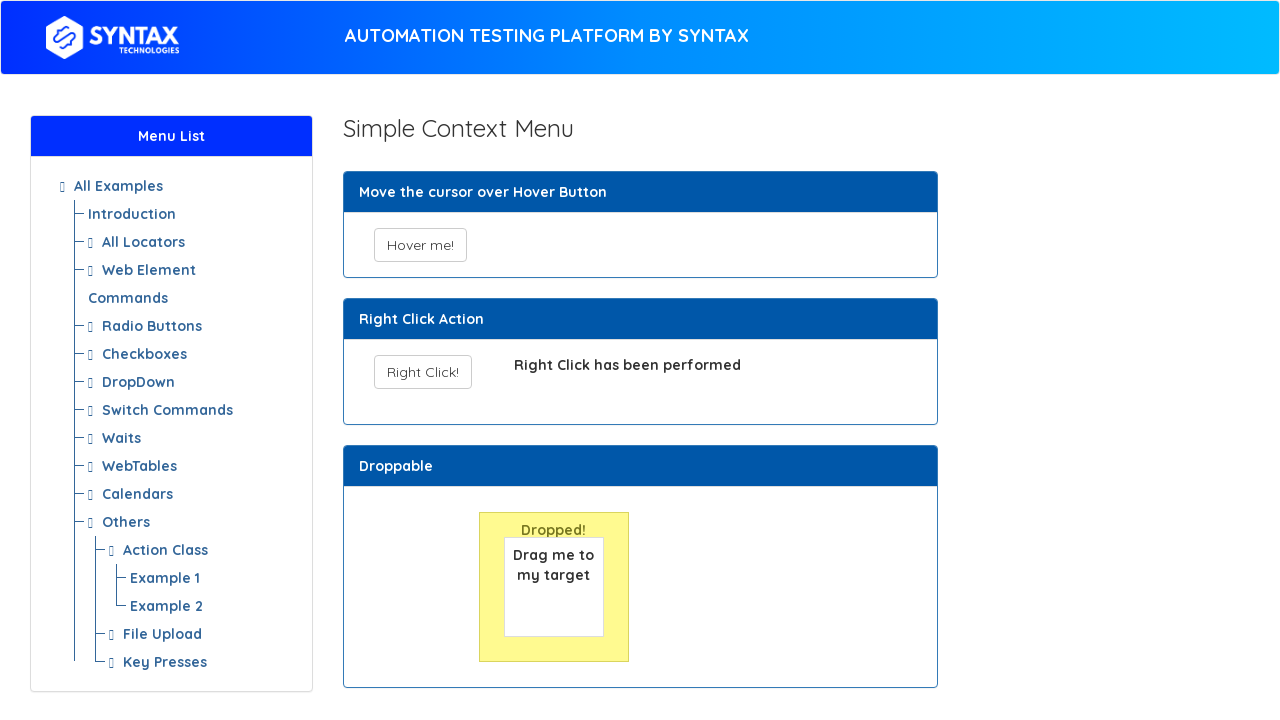